Tests that todo data persists after page reload

Starting URL: https://demo.playwright.dev/todomvc

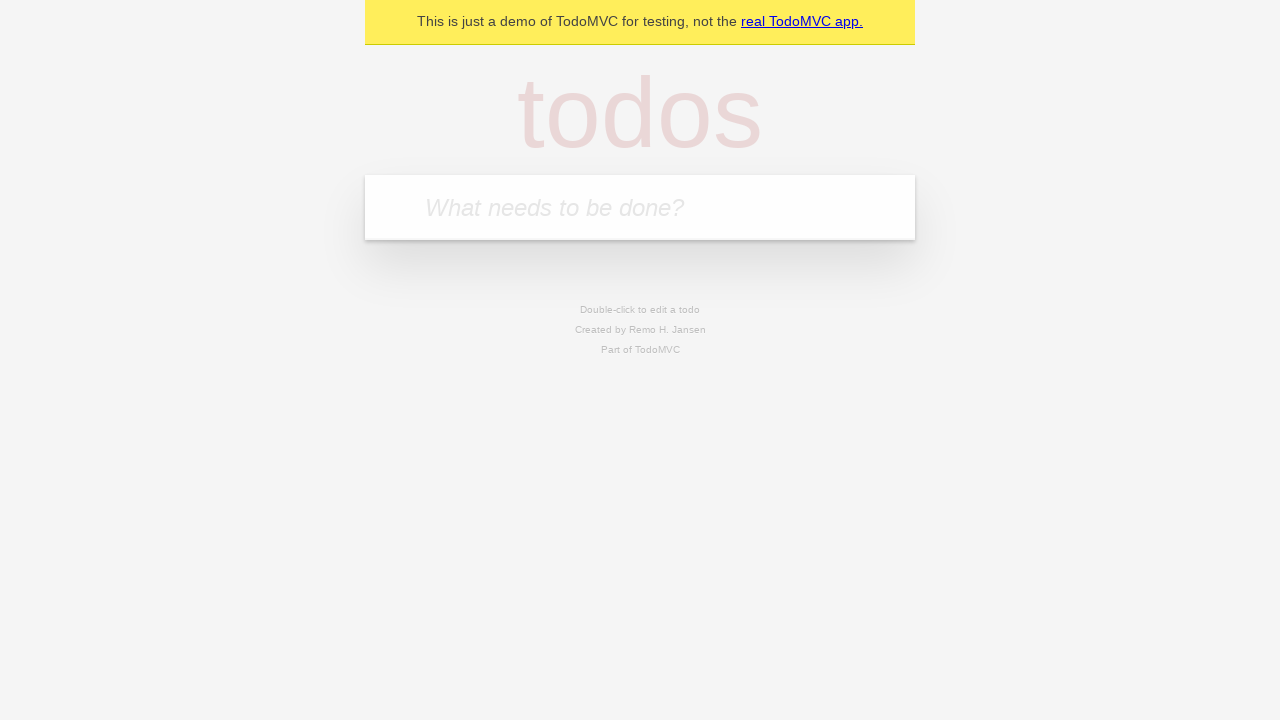

Filled first todo input with 'buy some cheese' on internal:attr=[placeholder="What needs to be done?"i]
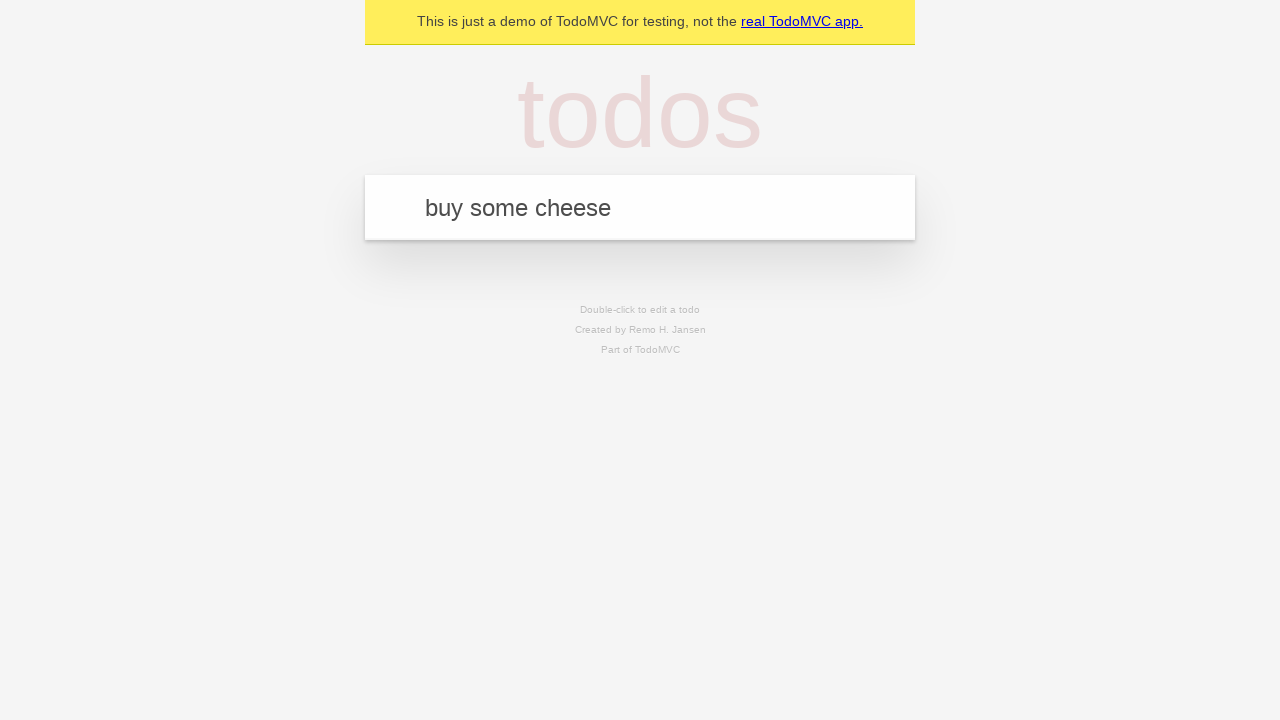

Pressed Enter to create first todo on internal:attr=[placeholder="What needs to be done?"i]
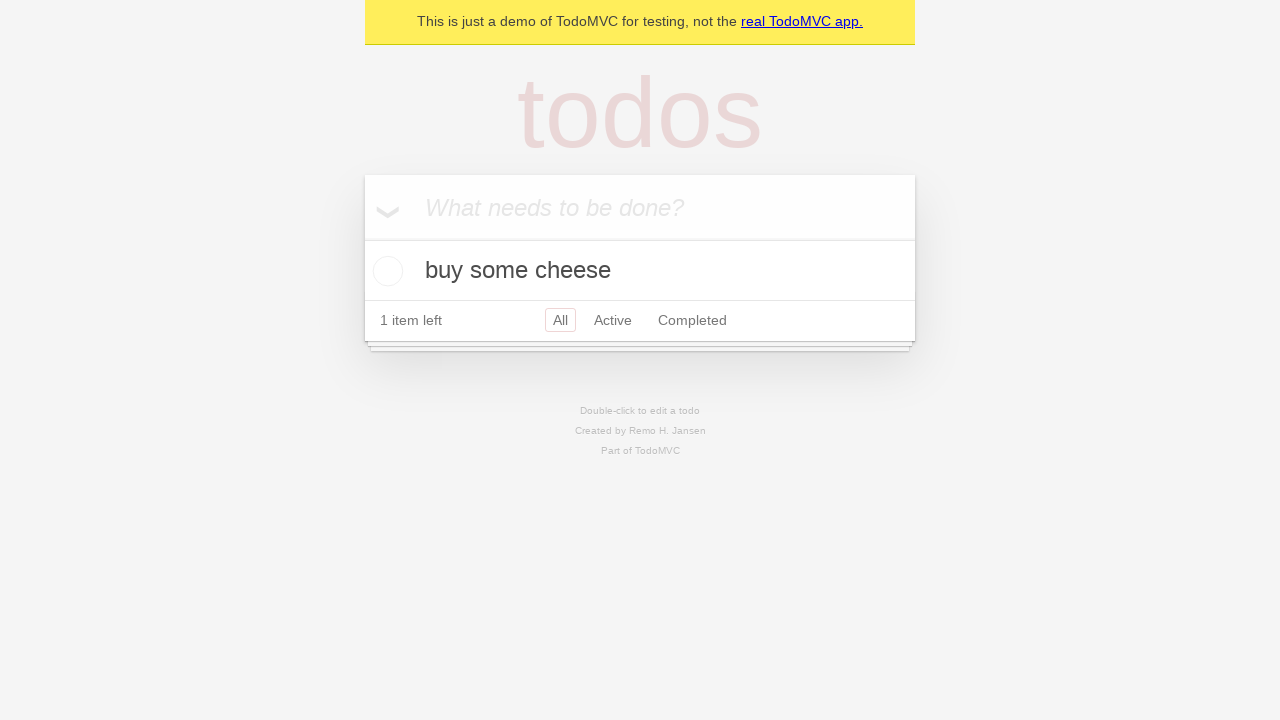

Filled second todo input with 'feed the cat' on internal:attr=[placeholder="What needs to be done?"i]
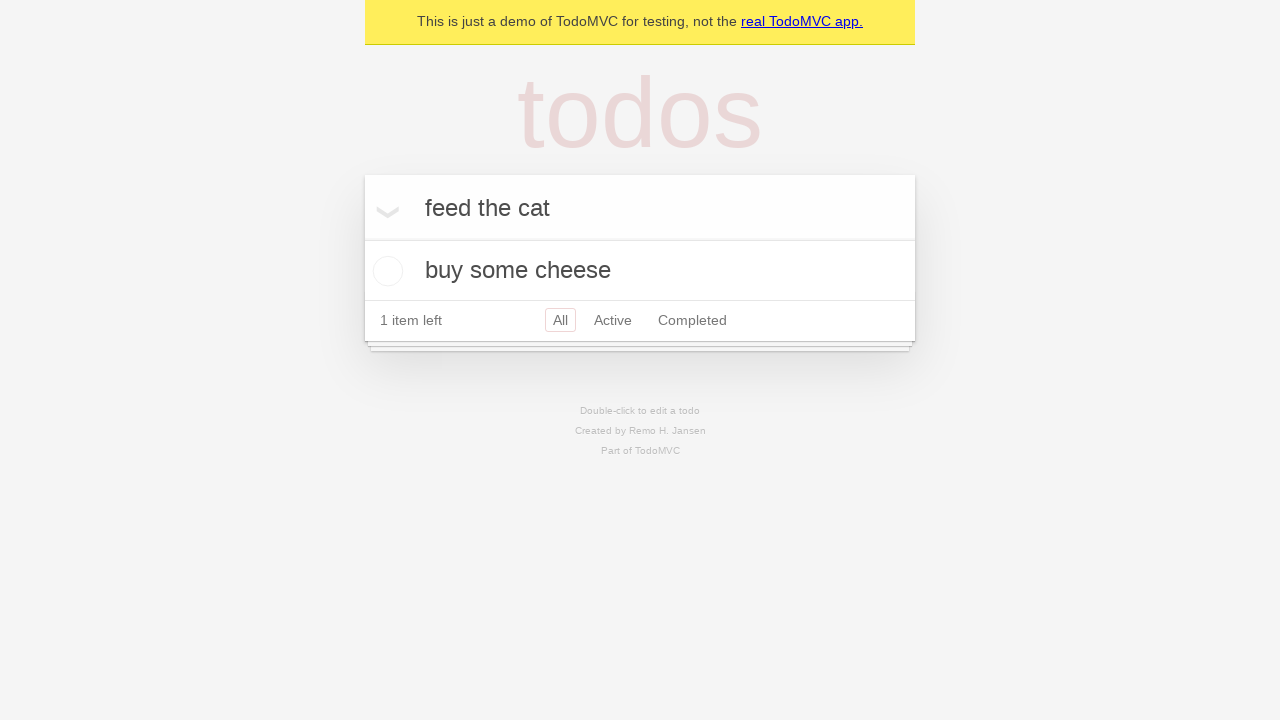

Pressed Enter to create second todo on internal:attr=[placeholder="What needs to be done?"i]
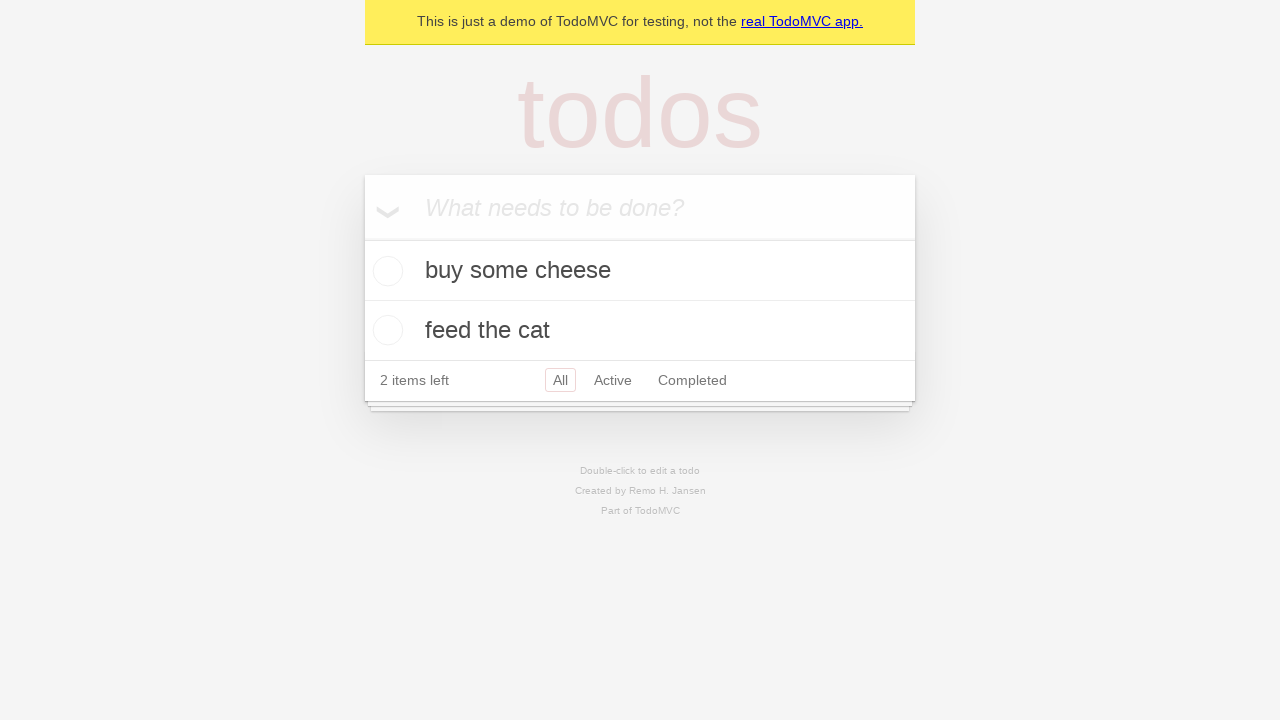

Located todo items
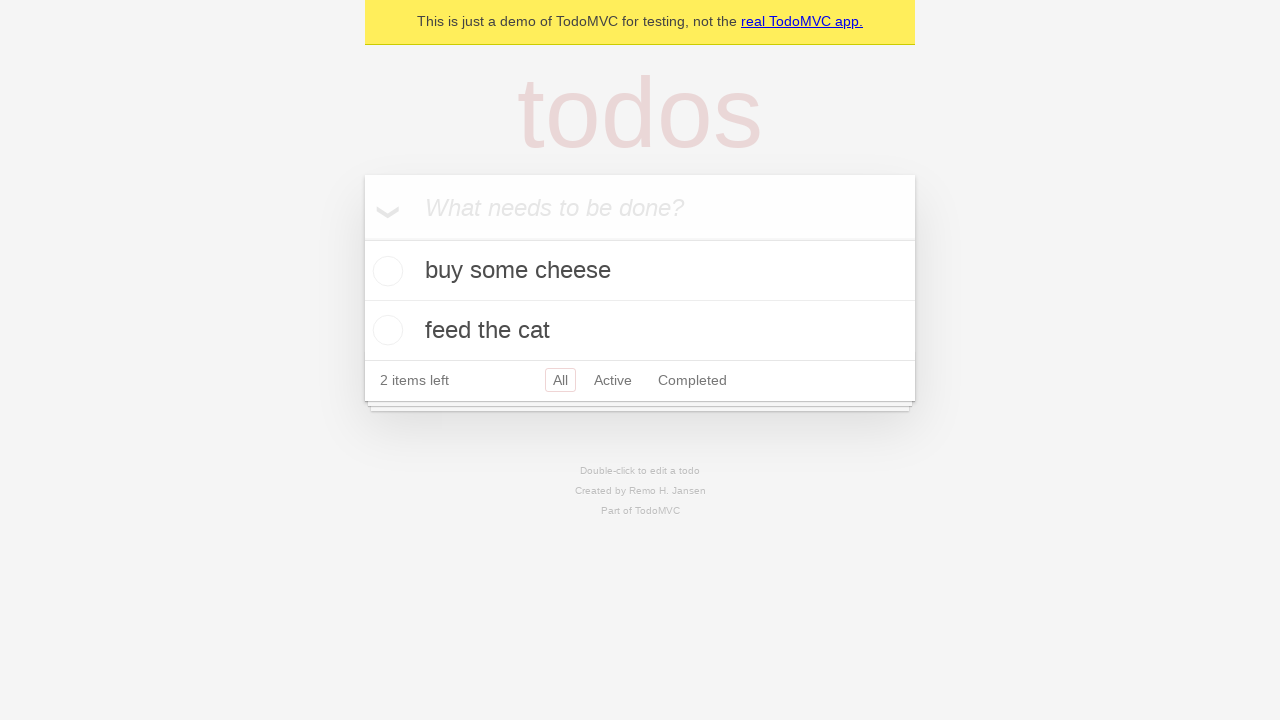

Located checkbox for first todo
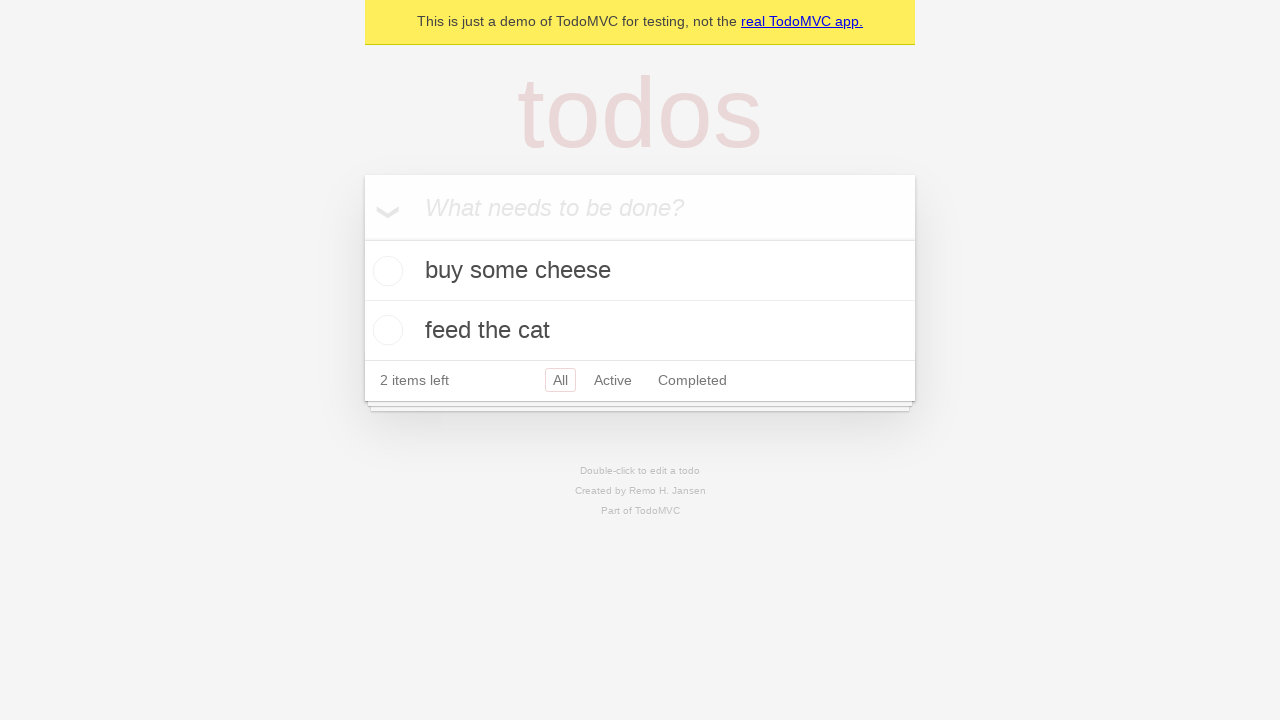

Checked first todo item at (385, 271) on internal:testid=[data-testid="todo-item"s] >> nth=0 >> internal:role=checkbox
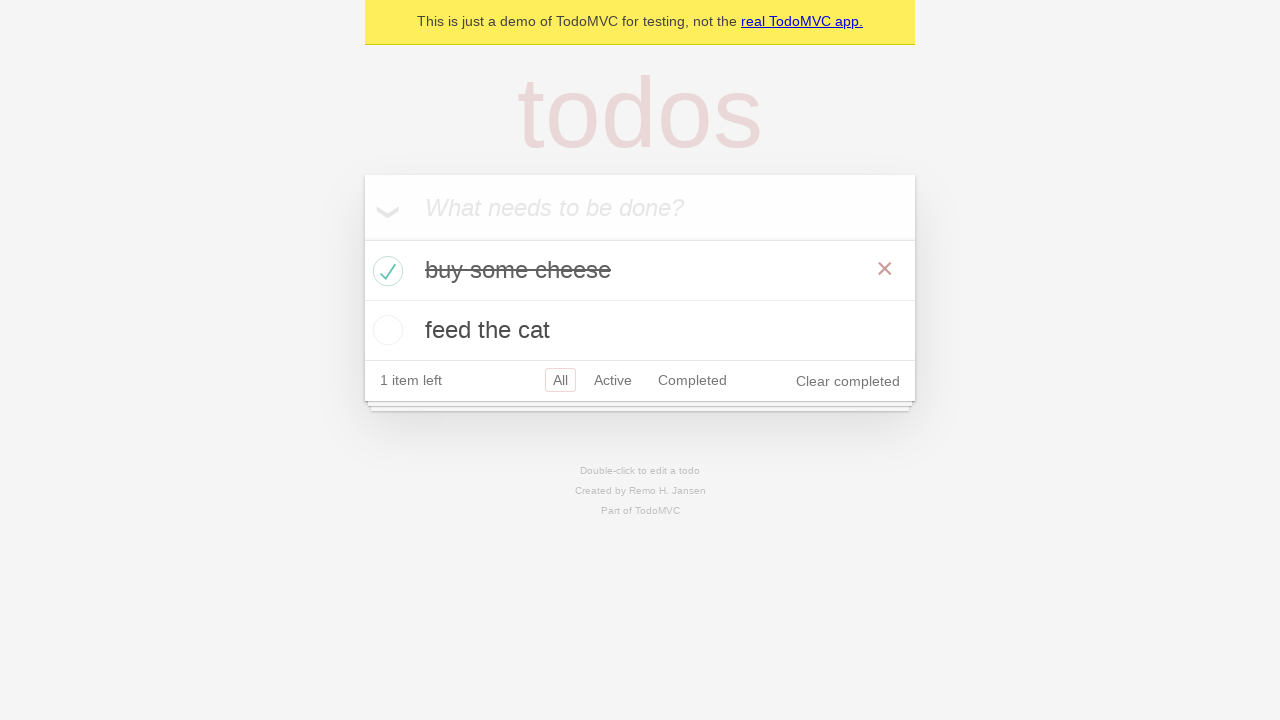

Reloaded the page
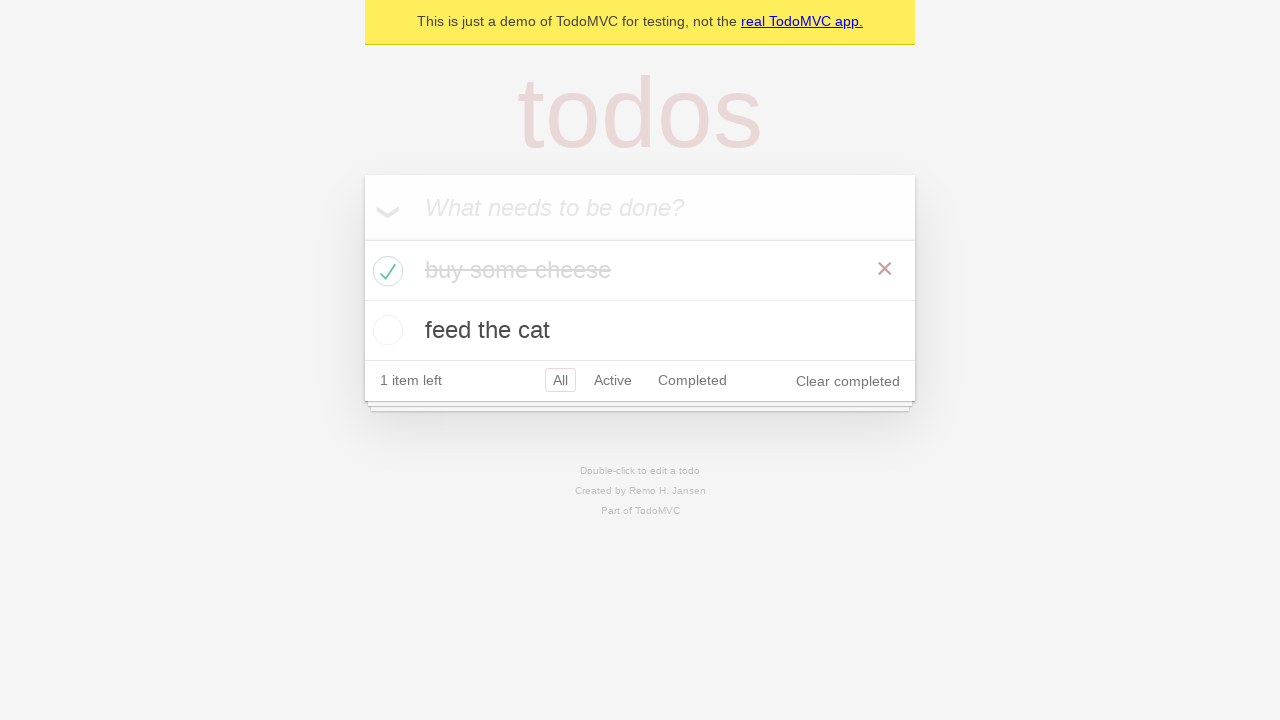

Verified todo items persisted after page reload
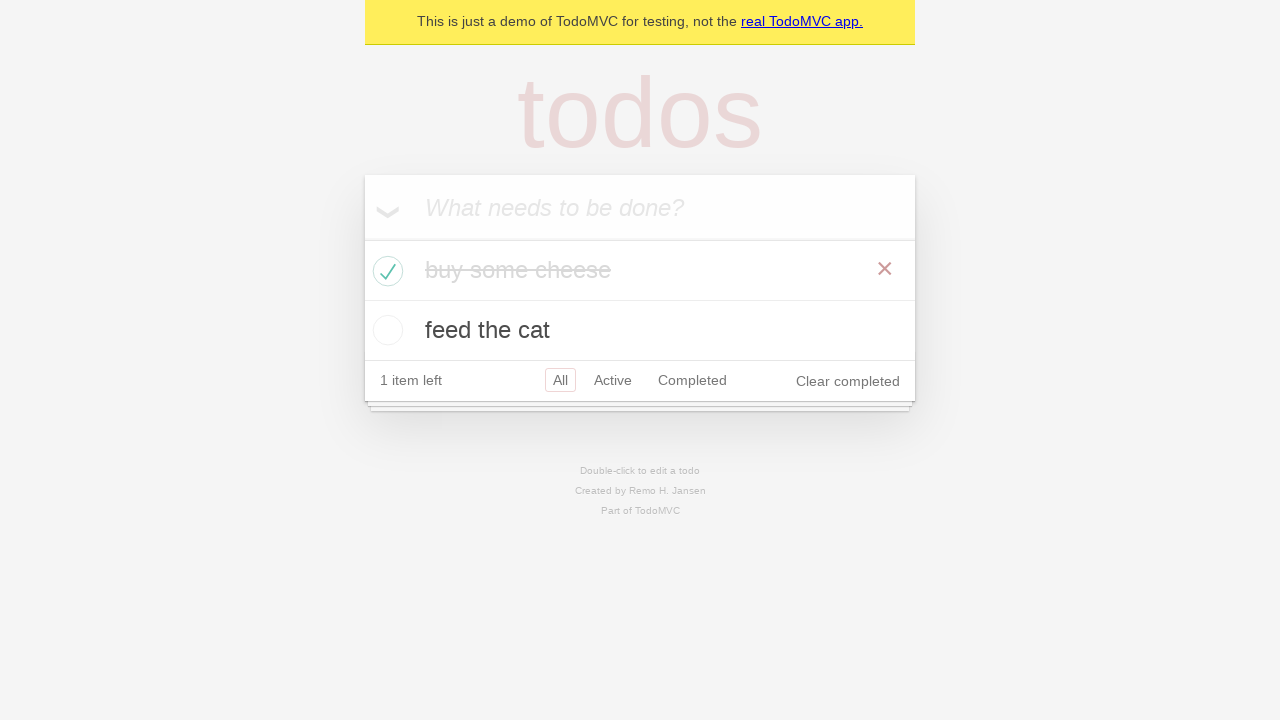

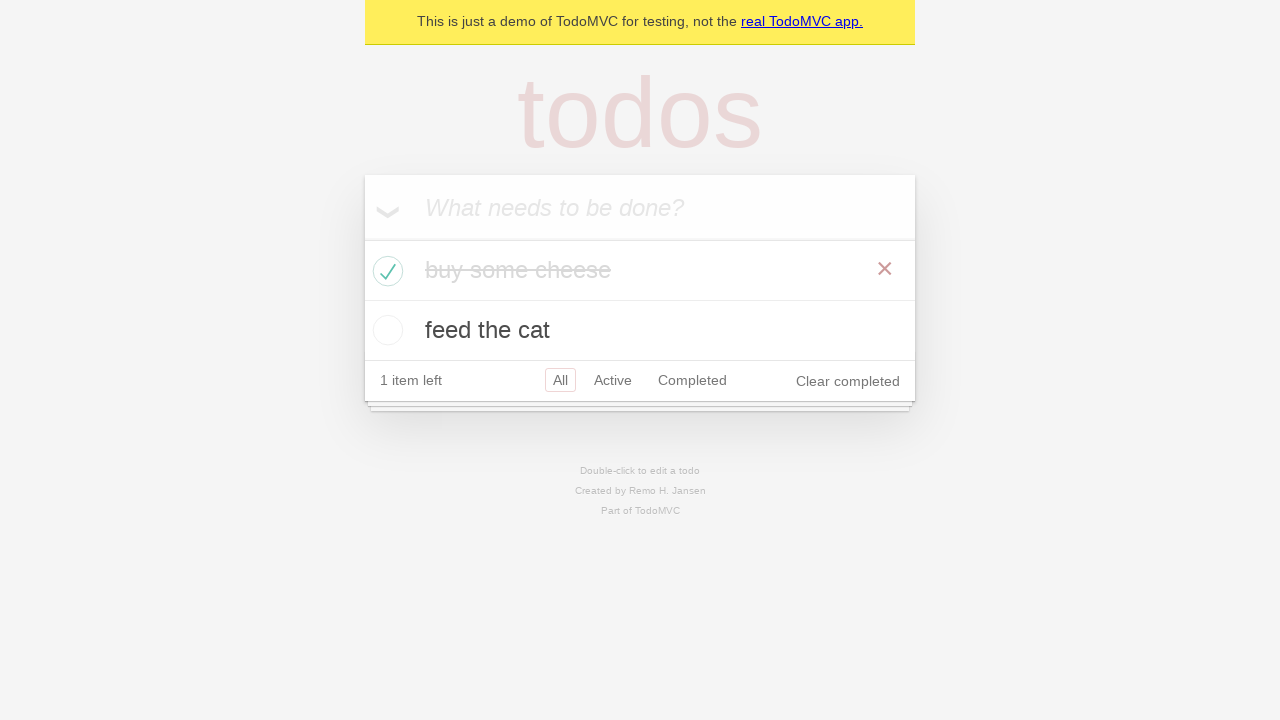